Tests dropdown/select element functionality by selecting options using different methods: by visible text, by index, and by value attribute.

Starting URL: https://training-support.net/webelements/selects

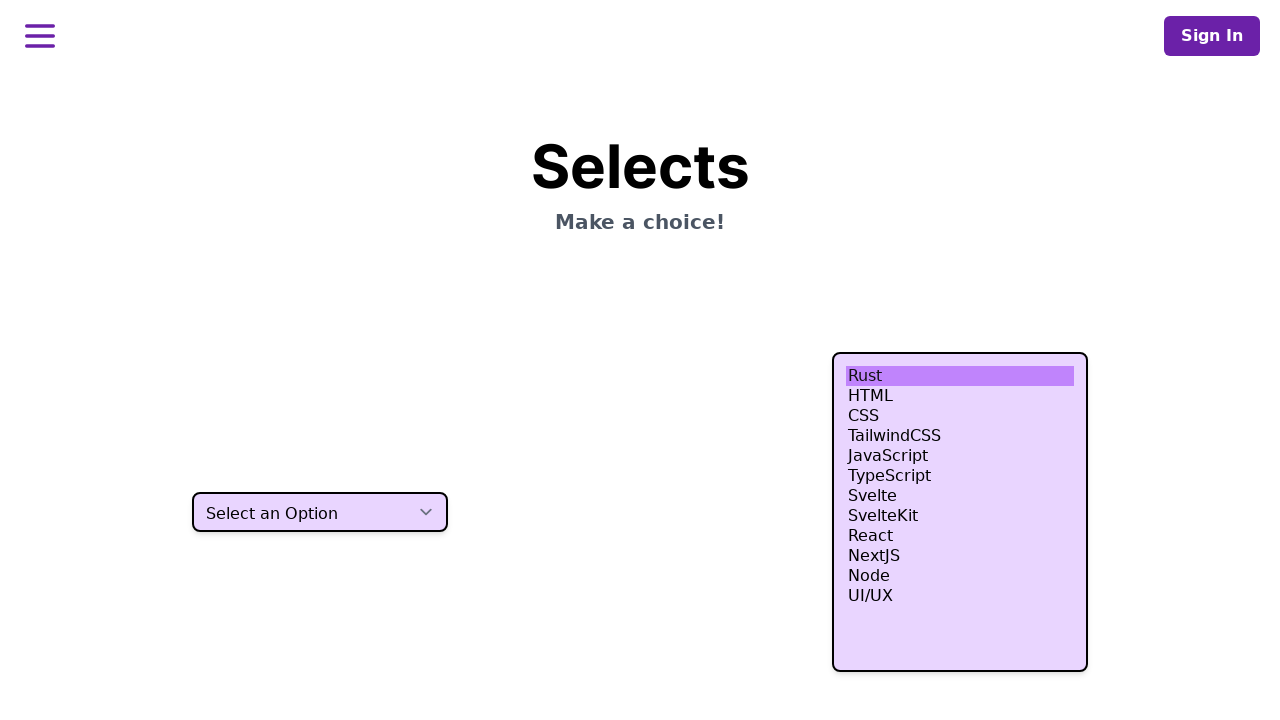

Selected option 'Two' by visible text from dropdown on select.h-10
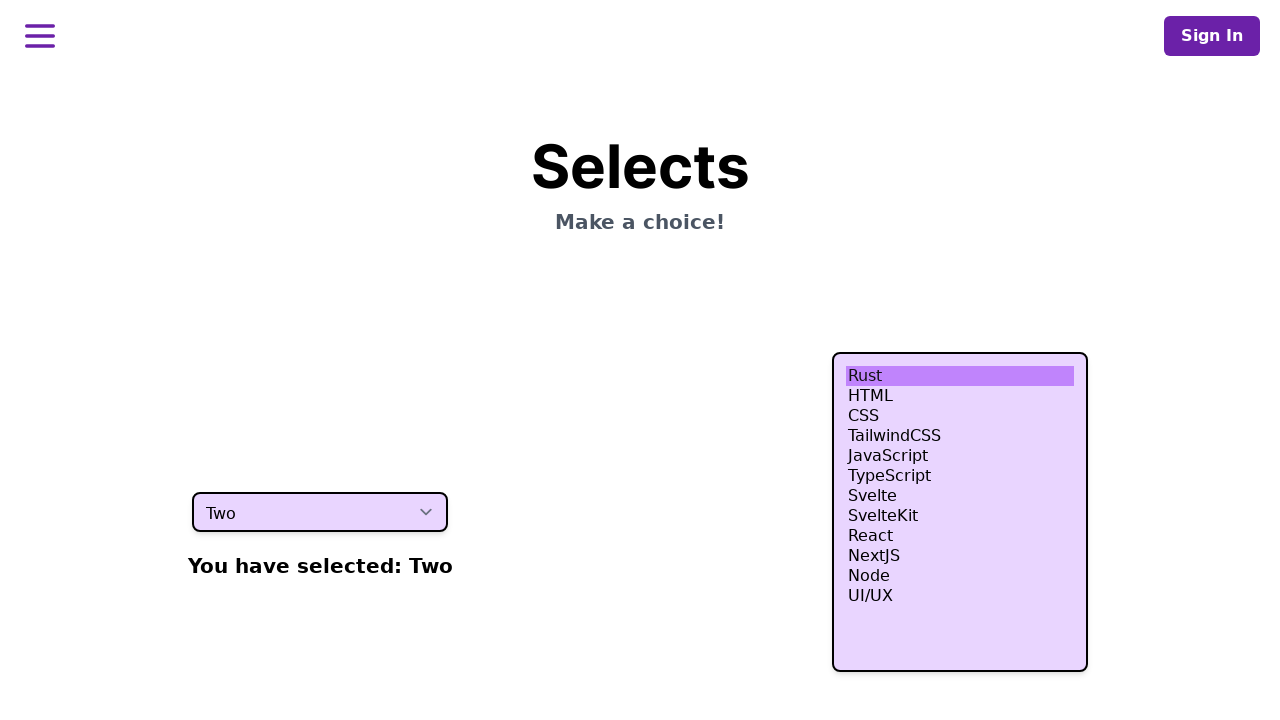

Selected option at index 3 (fourth option) from dropdown on select.h-10
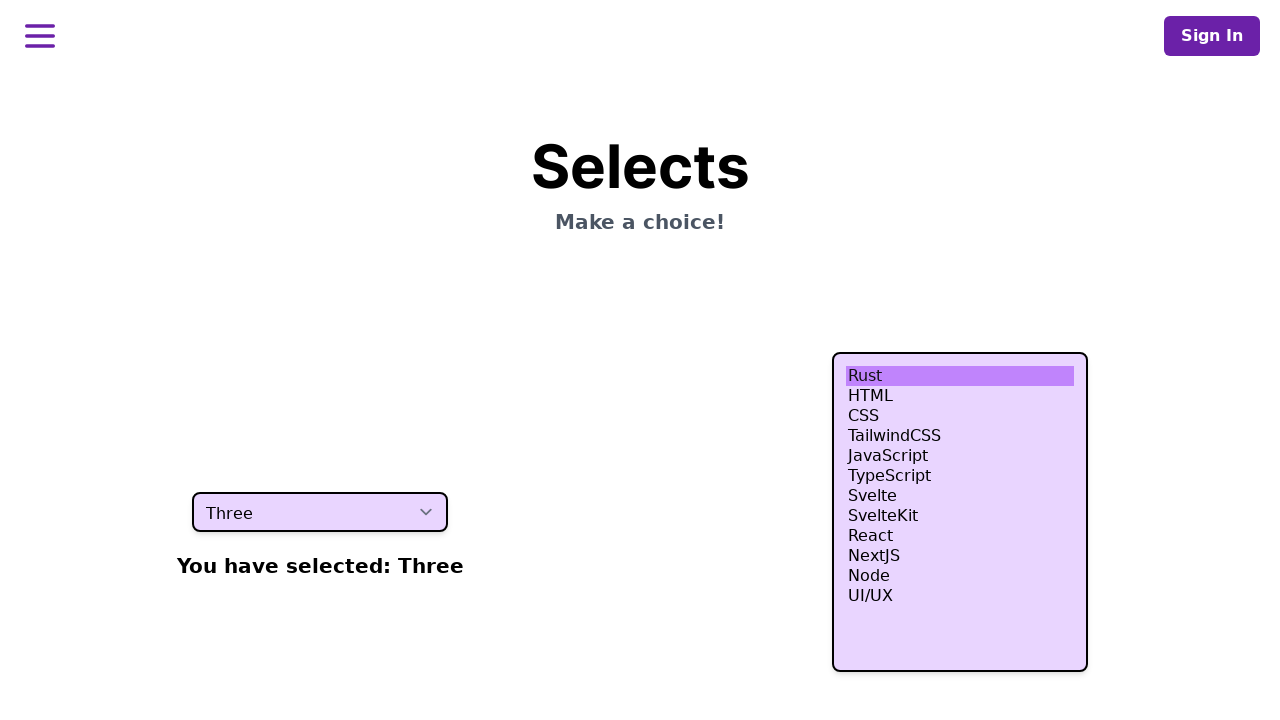

Selected option with value 'four' from dropdown on select.h-10
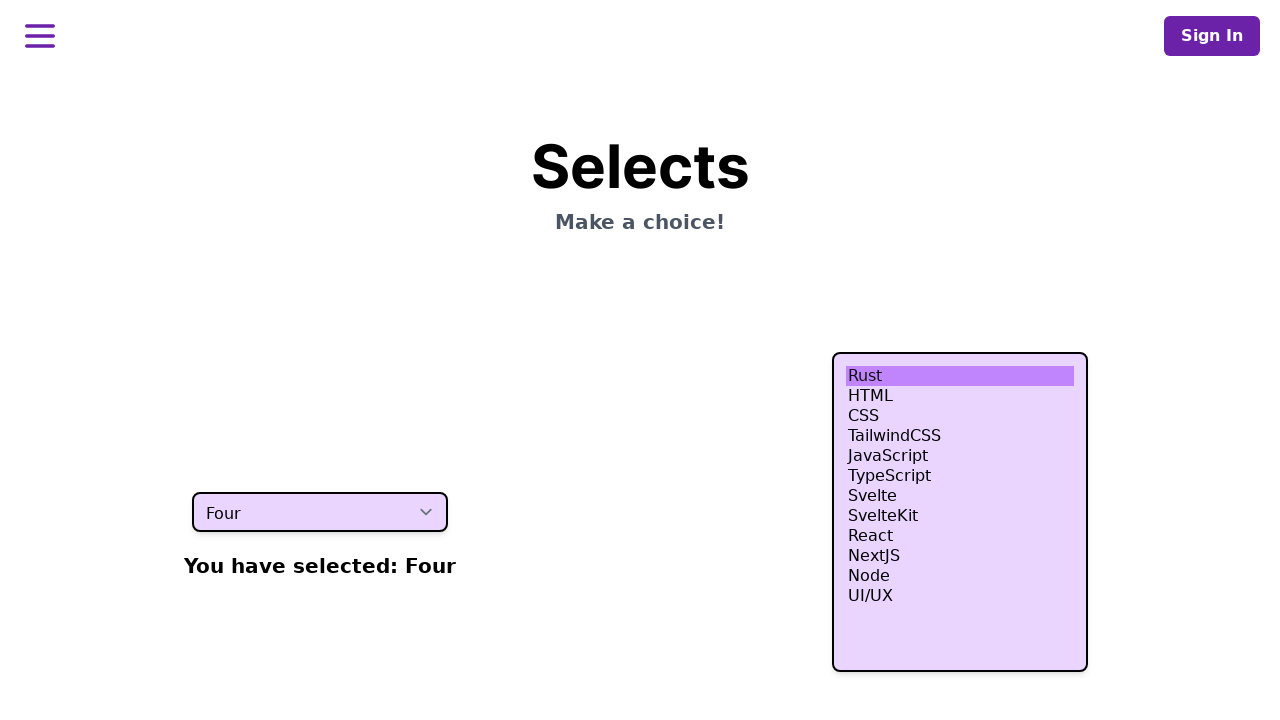

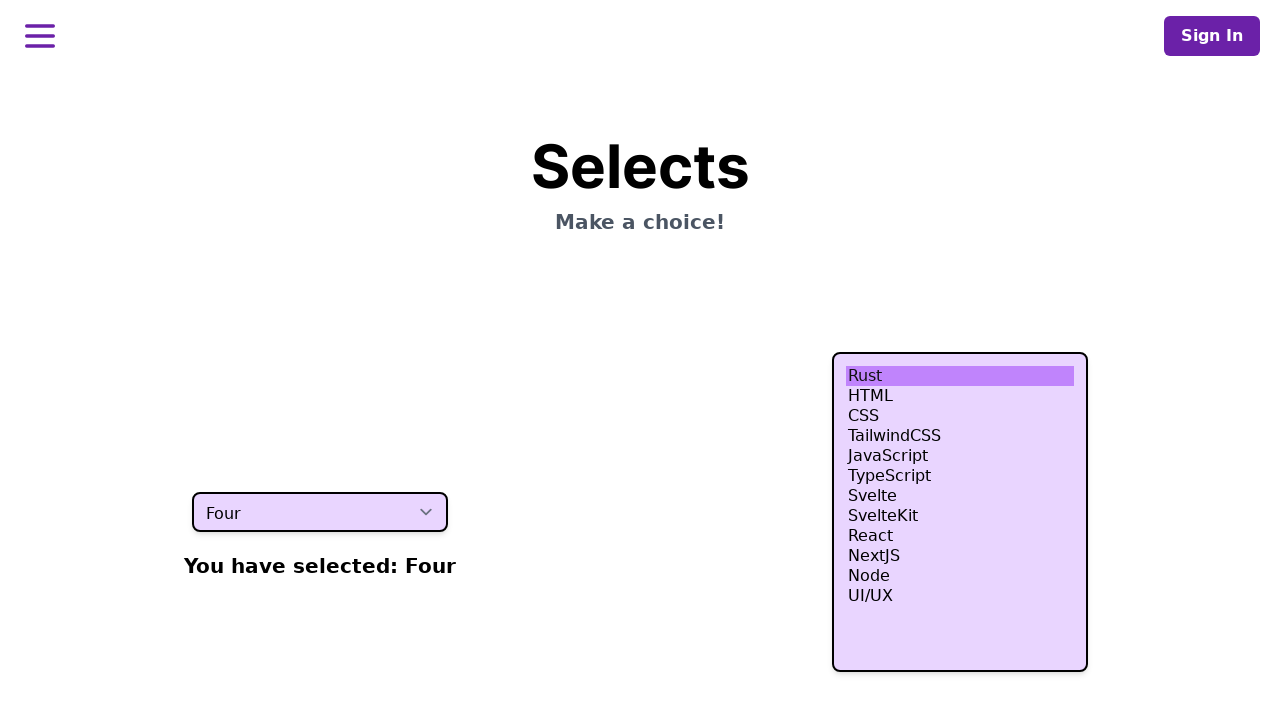